Tests the dynamic controls page by clicking a checkbox and then removing it, verifying the removal message appears

Starting URL: https://the-internet.herokuapp.com/dynamic_controls

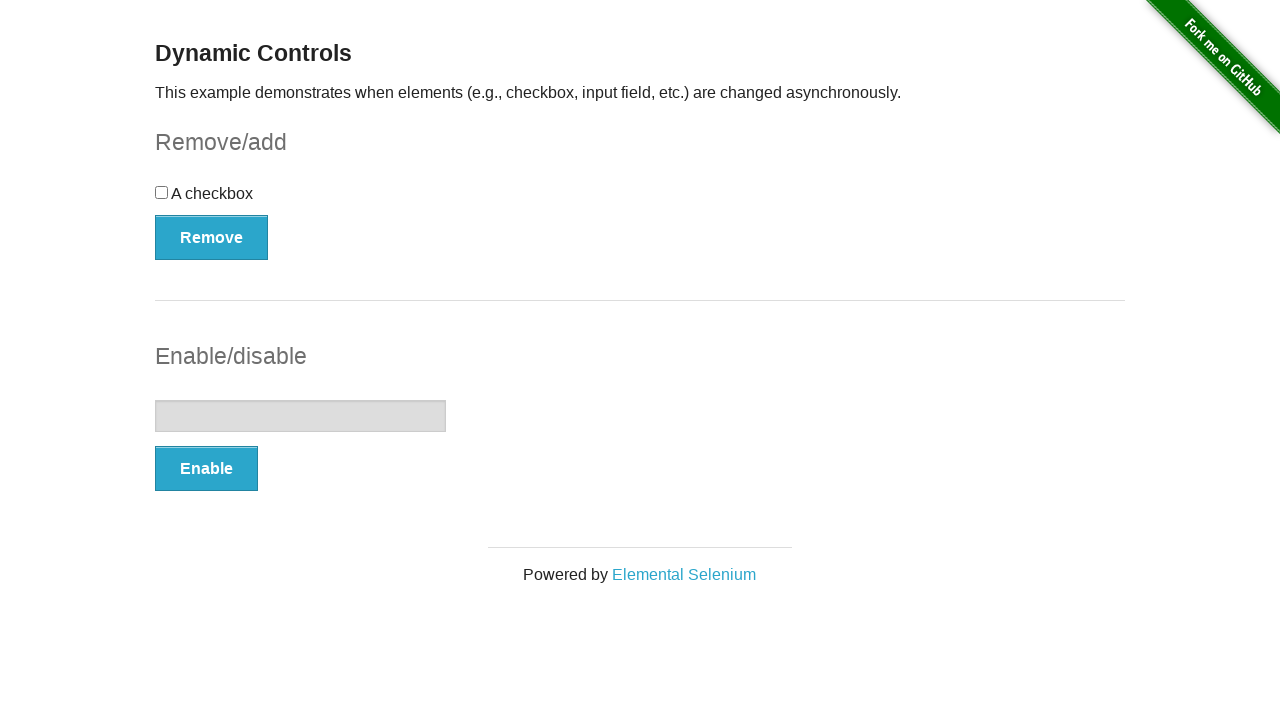

Clicked the checkbox at (162, 192) on xpath=//div[@id='checkbox']//input
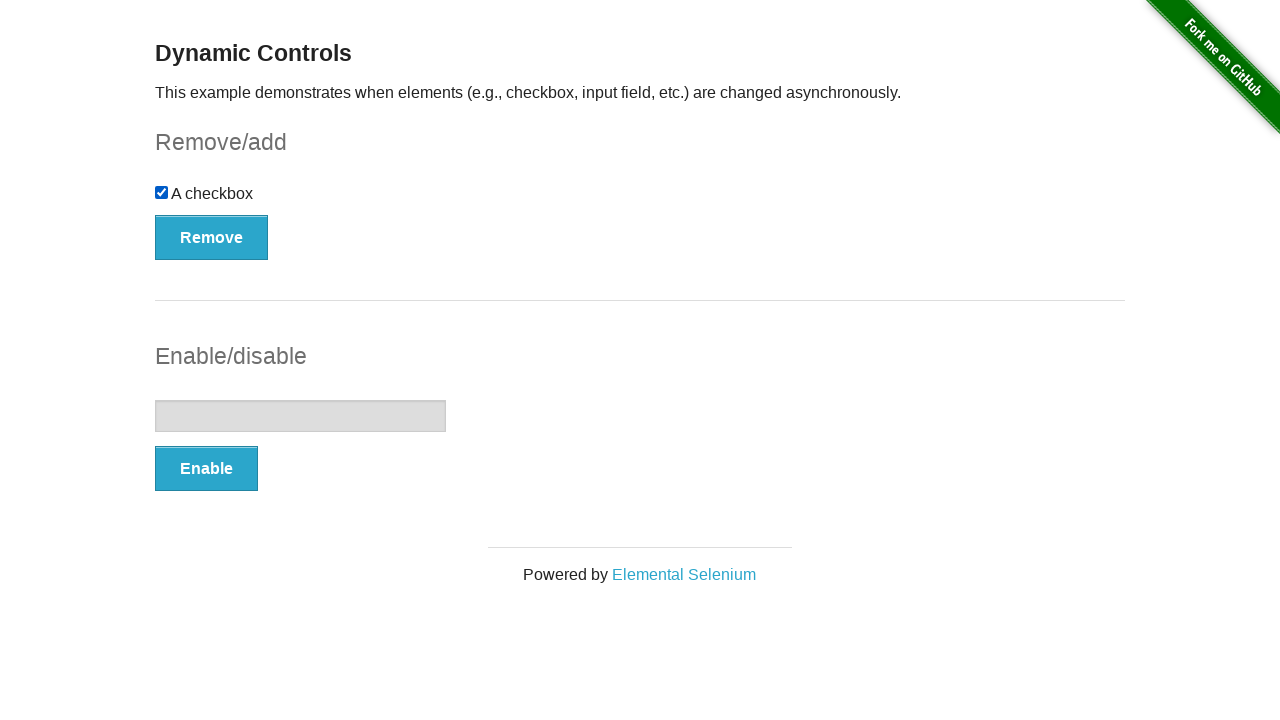

Clicked the Remove button at (212, 237) on xpath=//form[@id='checkbox-example']//button
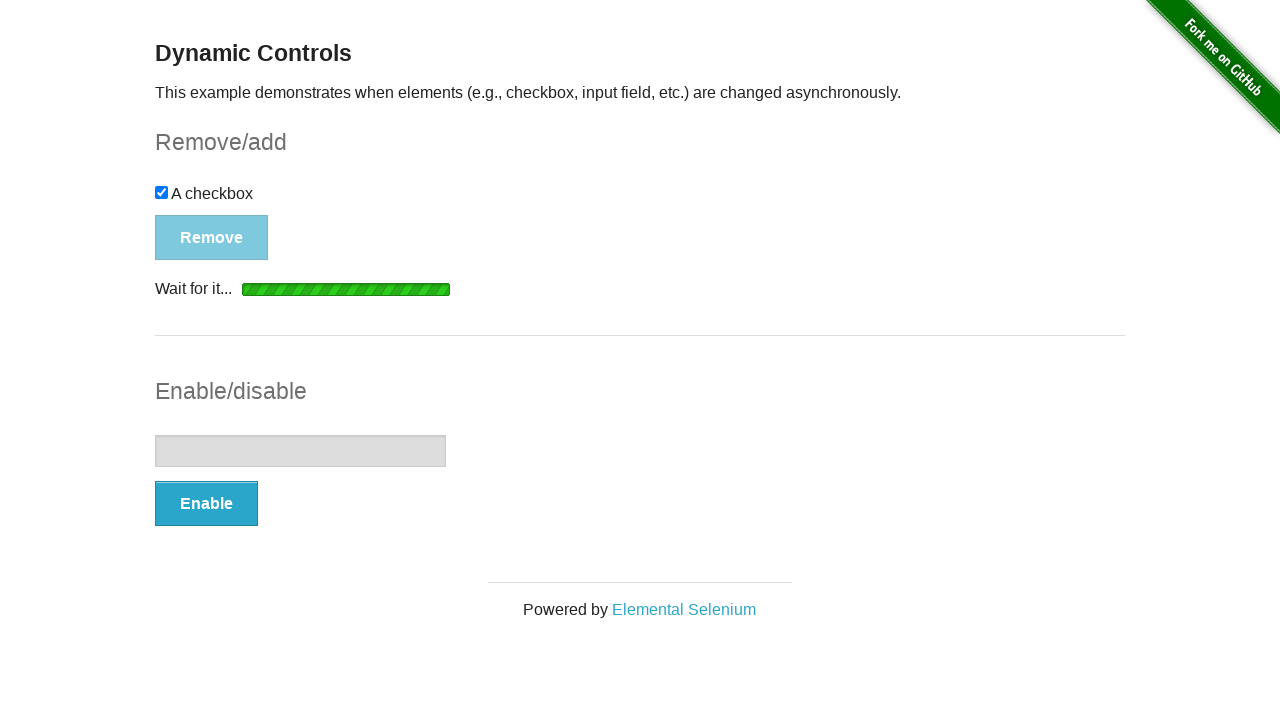

Removal message appeared
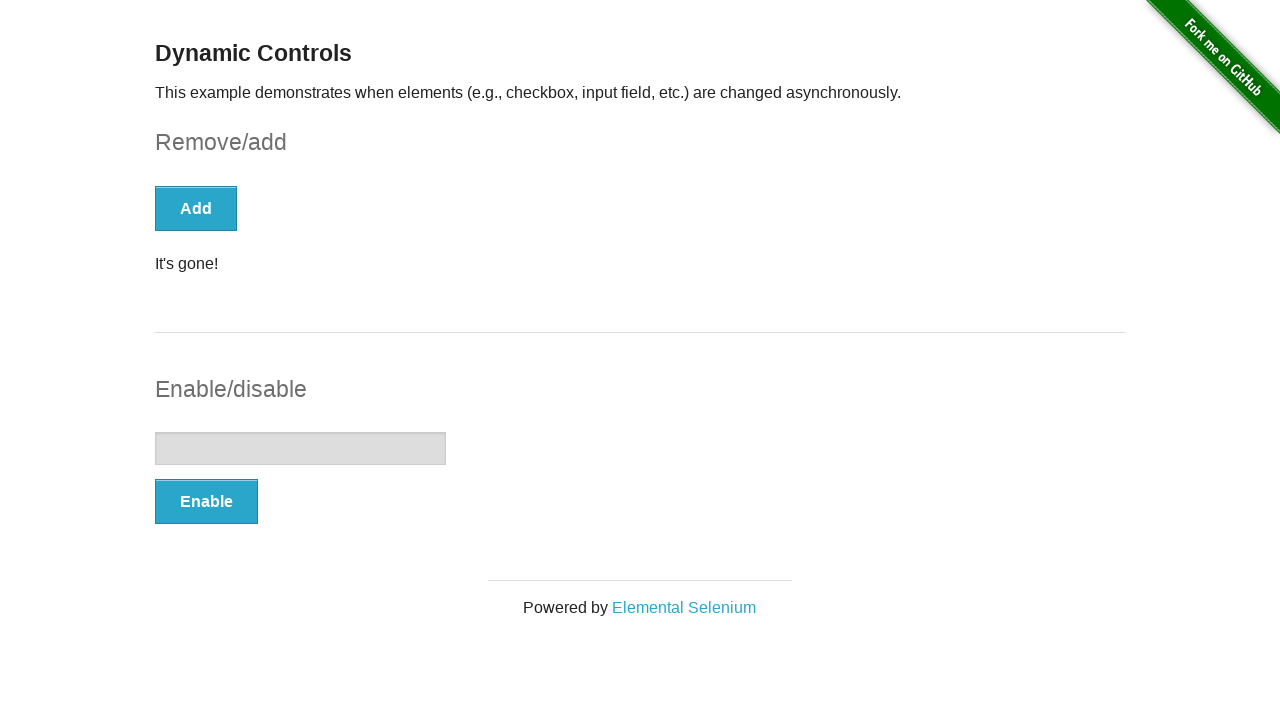

Located the removal message element
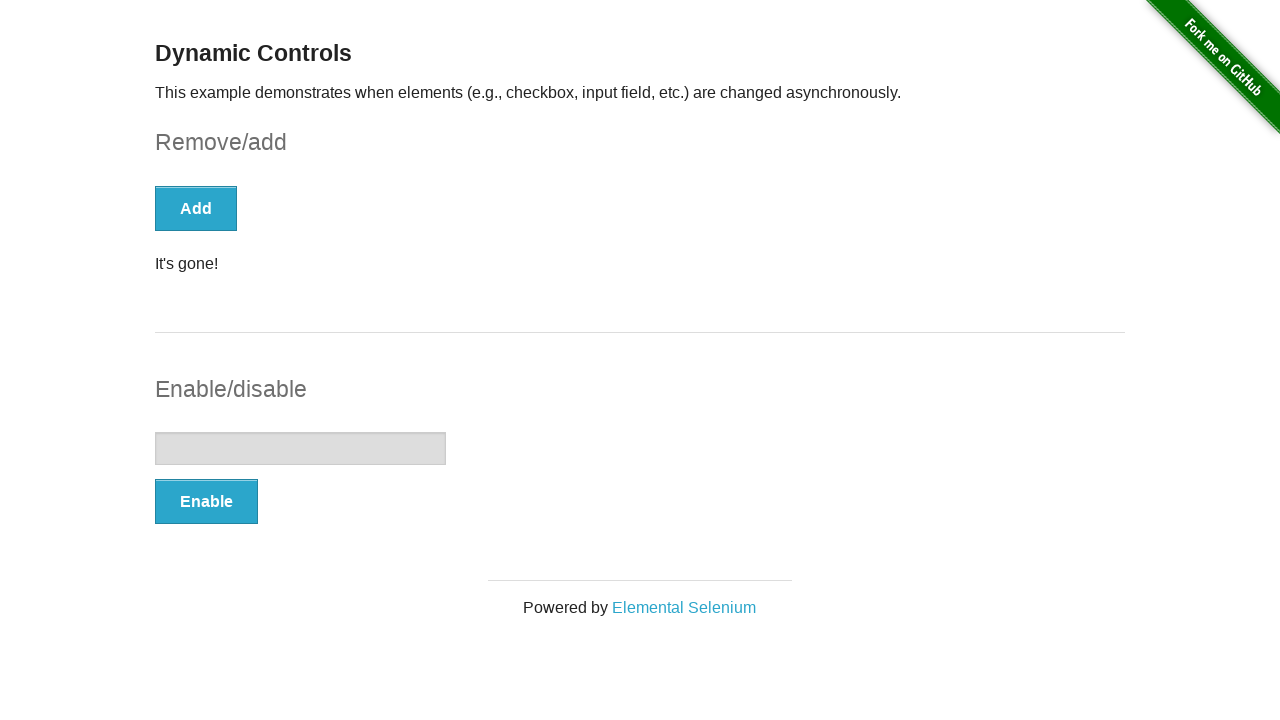

Verified message text is 'It's gone!'
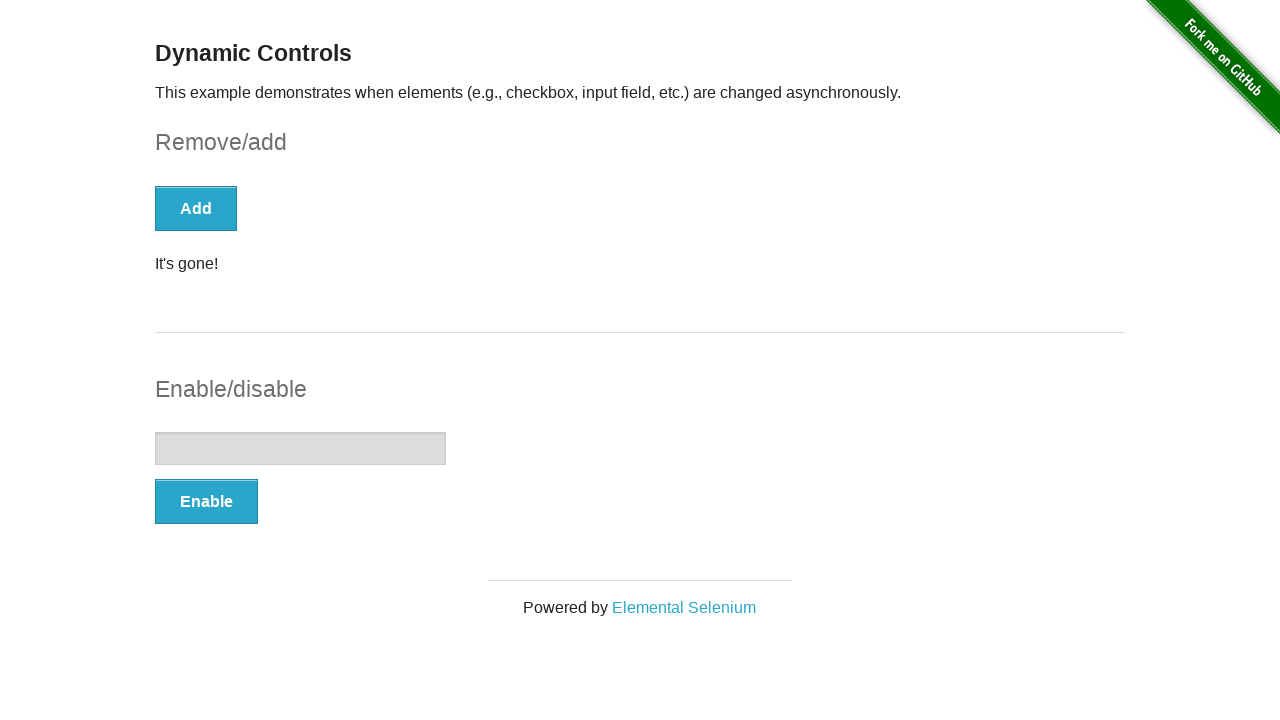

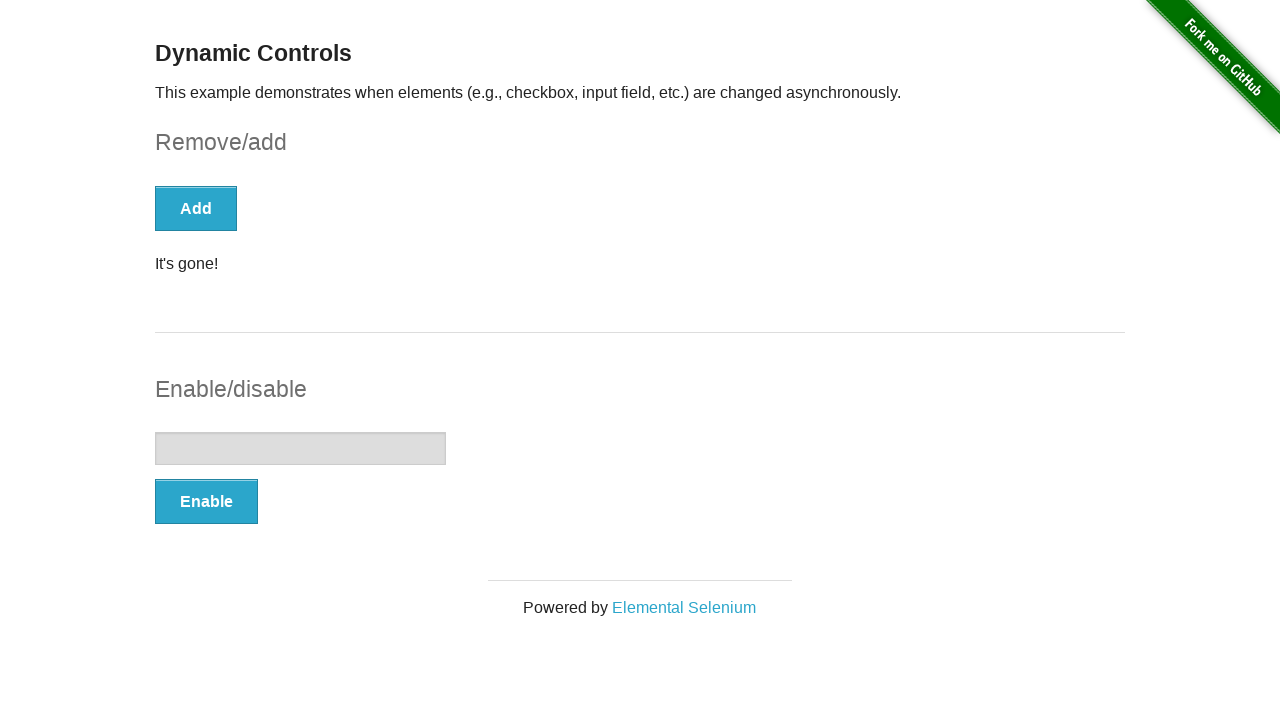